Demonstrates various Playwright locator strategies by navigating to a form page and interacting with different elements using role, label, text, CSS selector, and XPath locators

Starting URL: https://practice-automation.com/

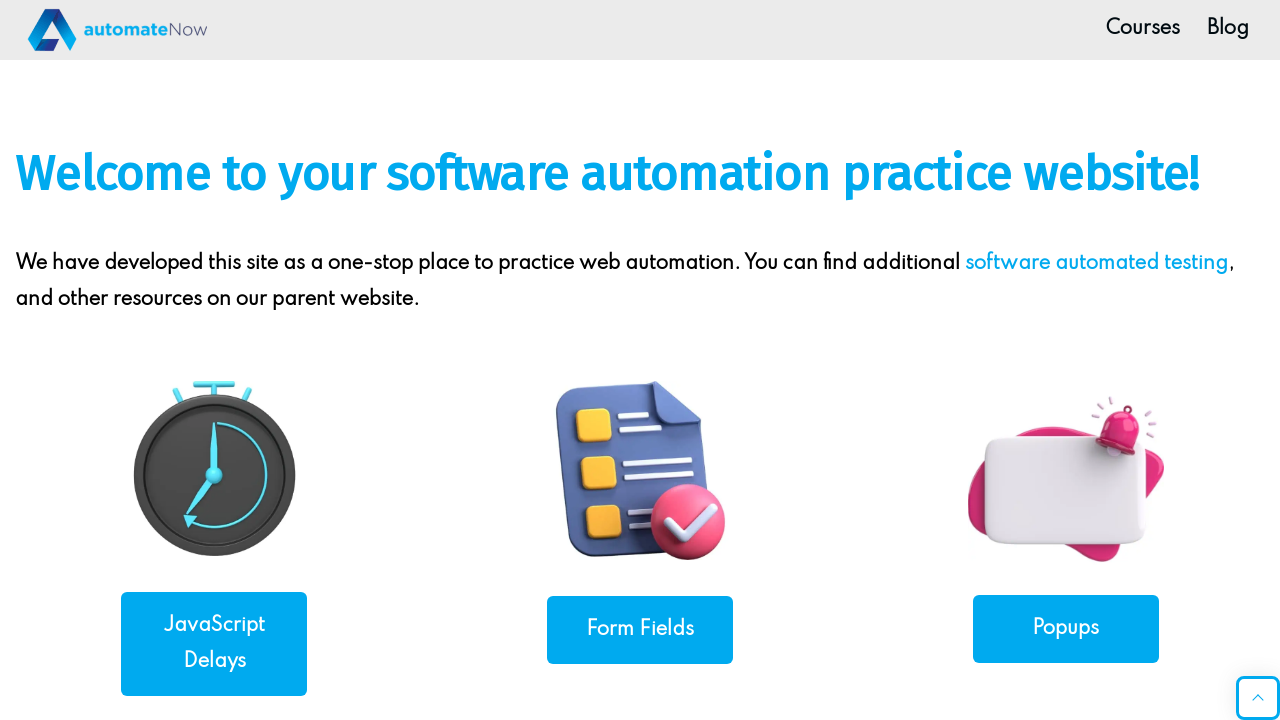

Clicked Form Fields link using role locator at (640, 630) on internal:role=link[name="Form Fields"i]
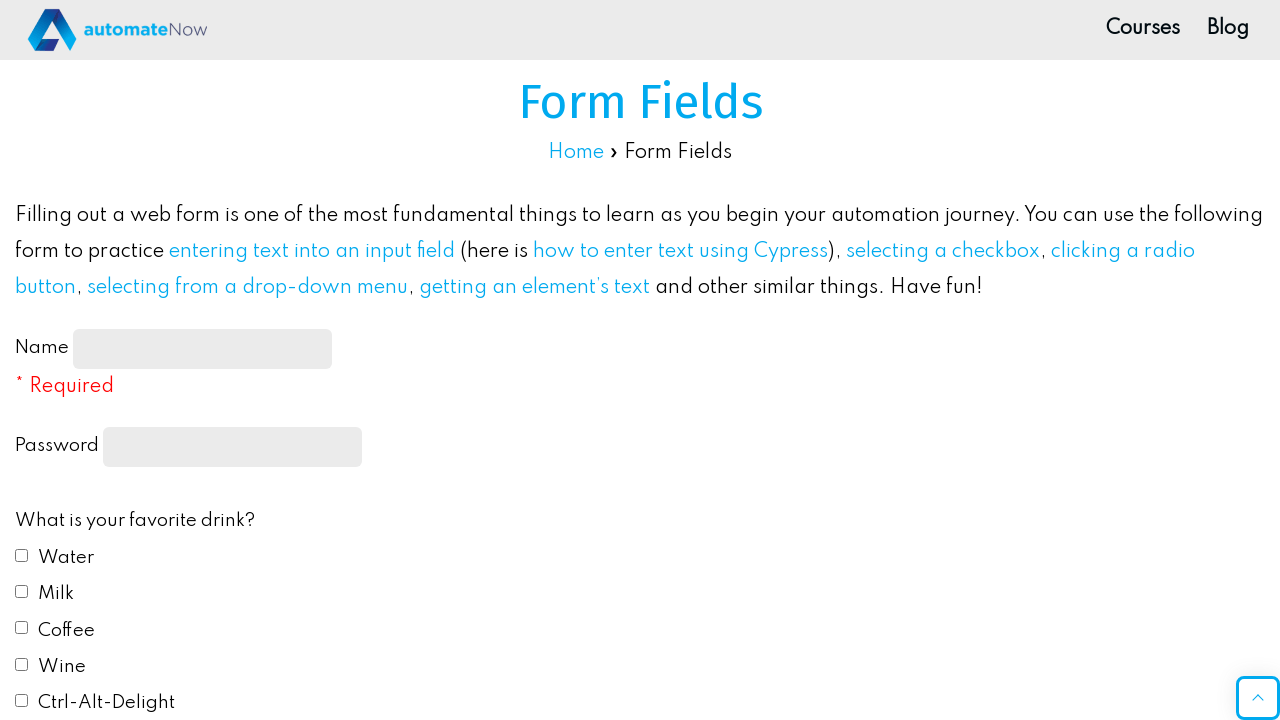

Verified navigation to form fields page
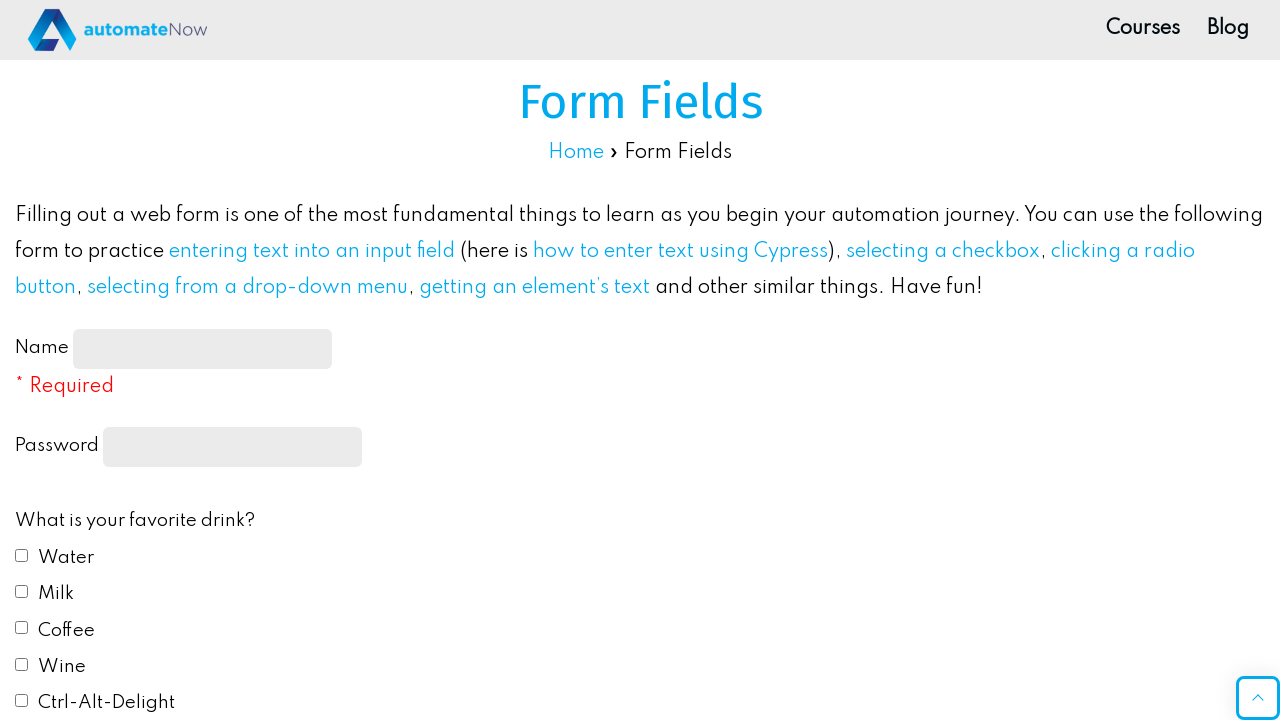

Filled password field with 'azerty' using label locator on internal:label="Password"i
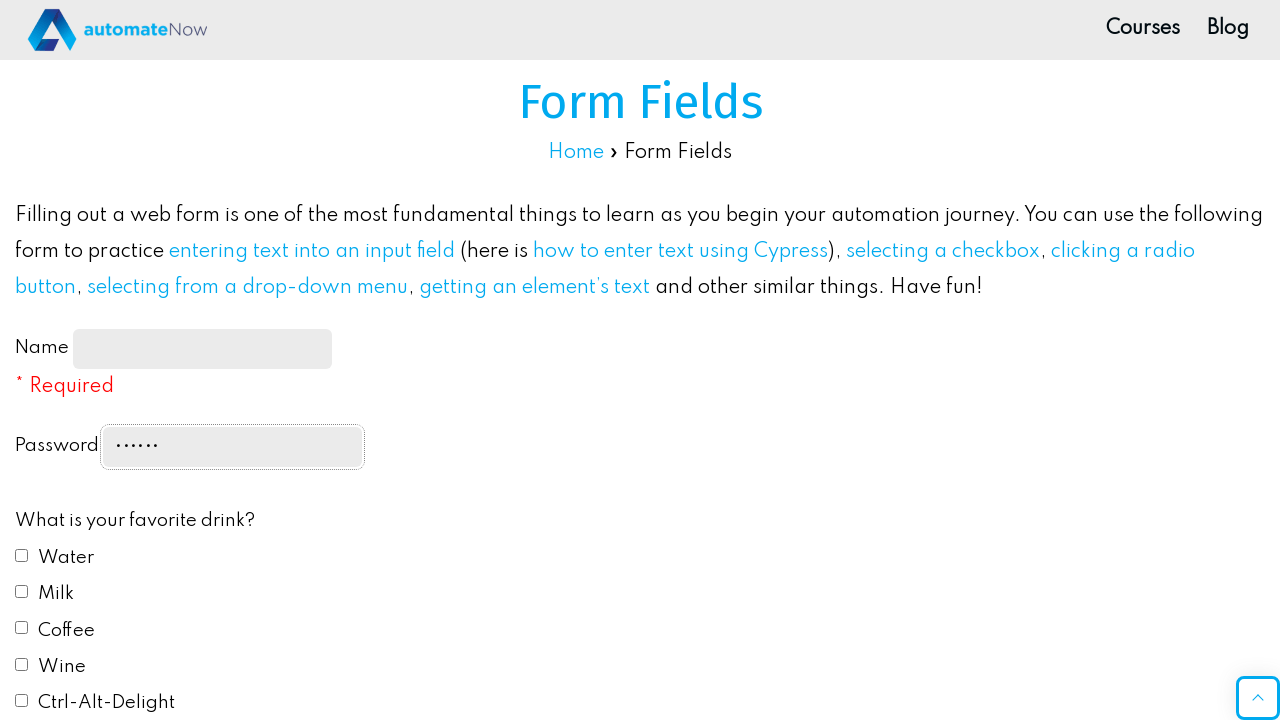

Clicked Blue button using text locator at (56, 361) on internal:text="Blue"i
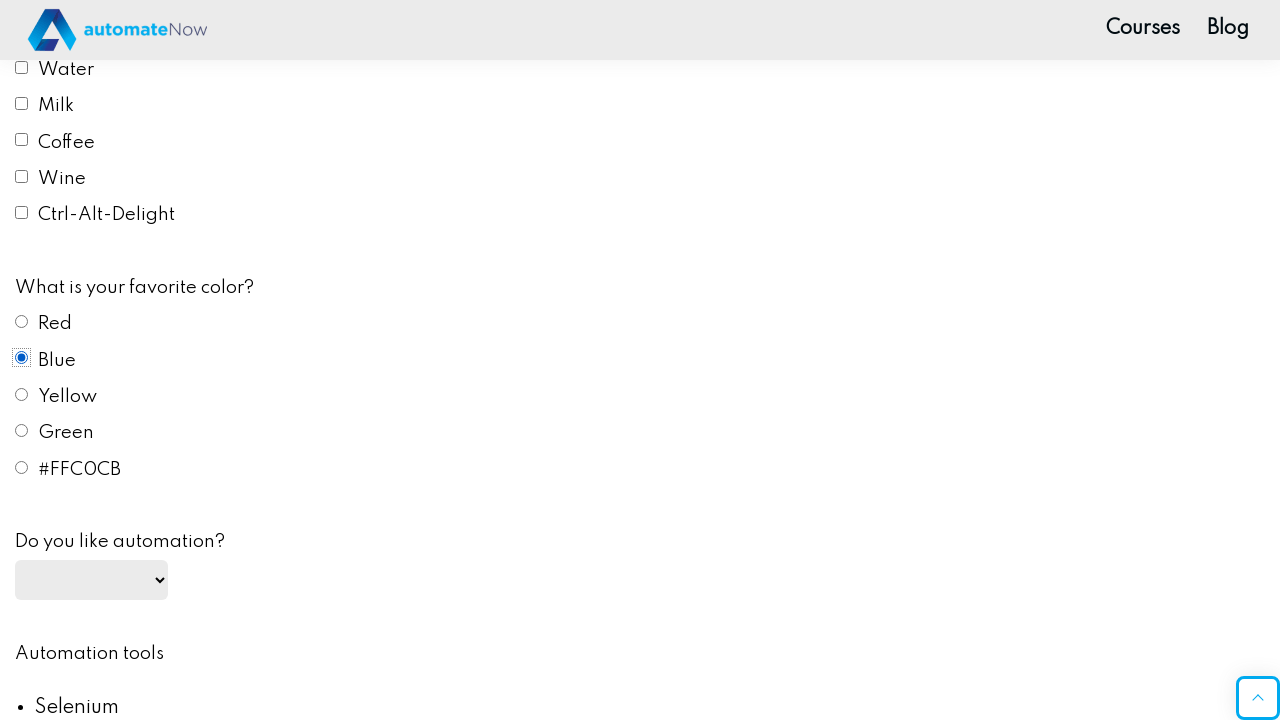

Clicked email input field using CSS selector at (156, 361) on #email
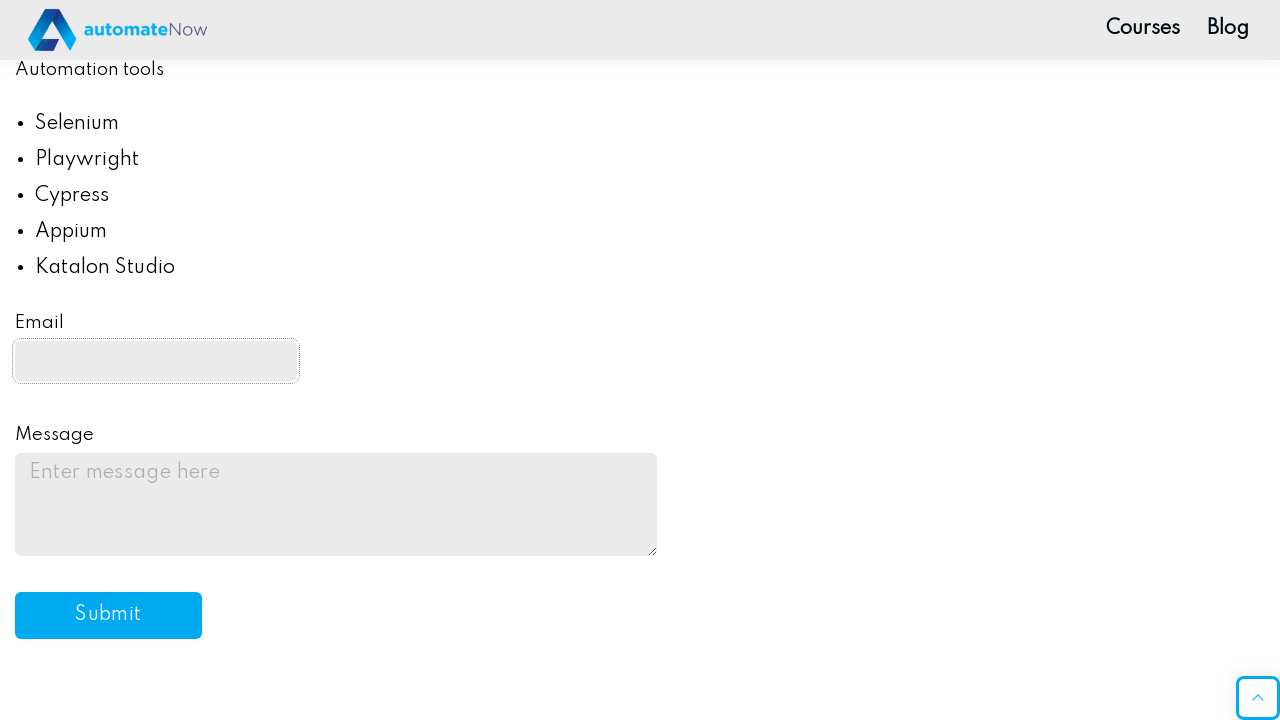

Filled name input field with 'John Doe' using XPath locator on xpath=//input[@id='name-input']
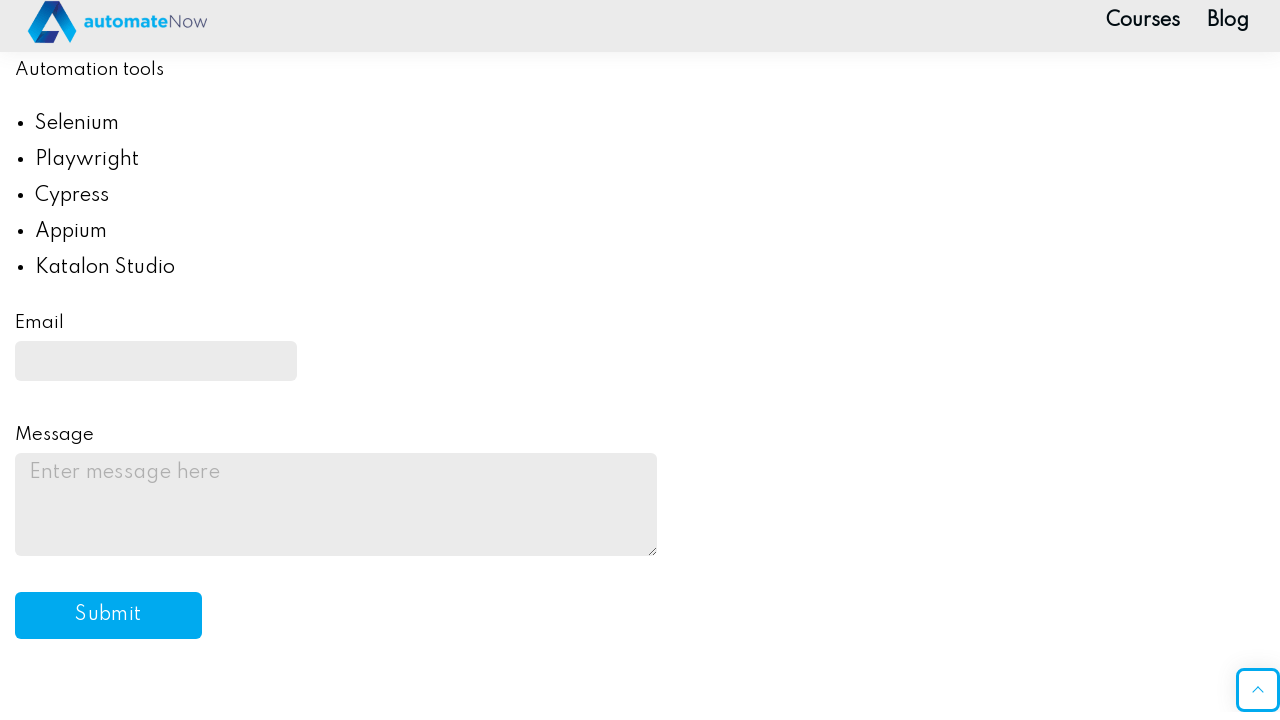

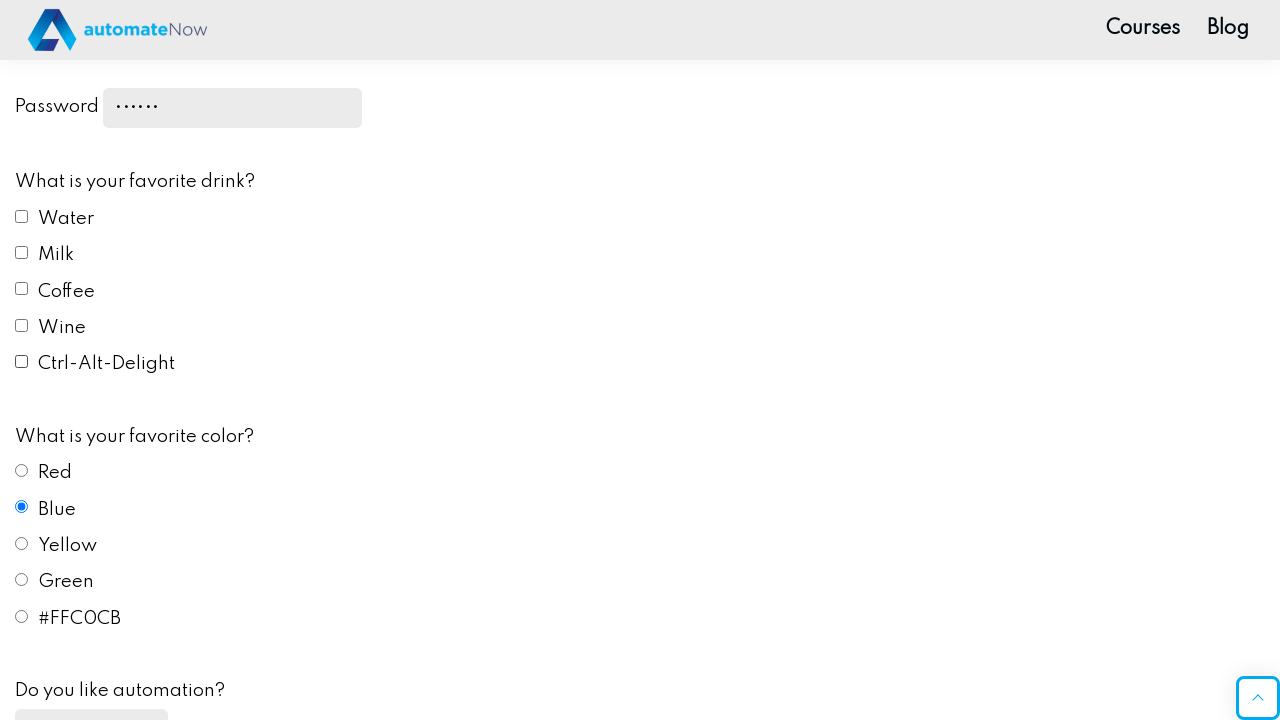